Tests dynamic click functionality by clicking a dynamic click button

Starting URL: https://demoqa.com/

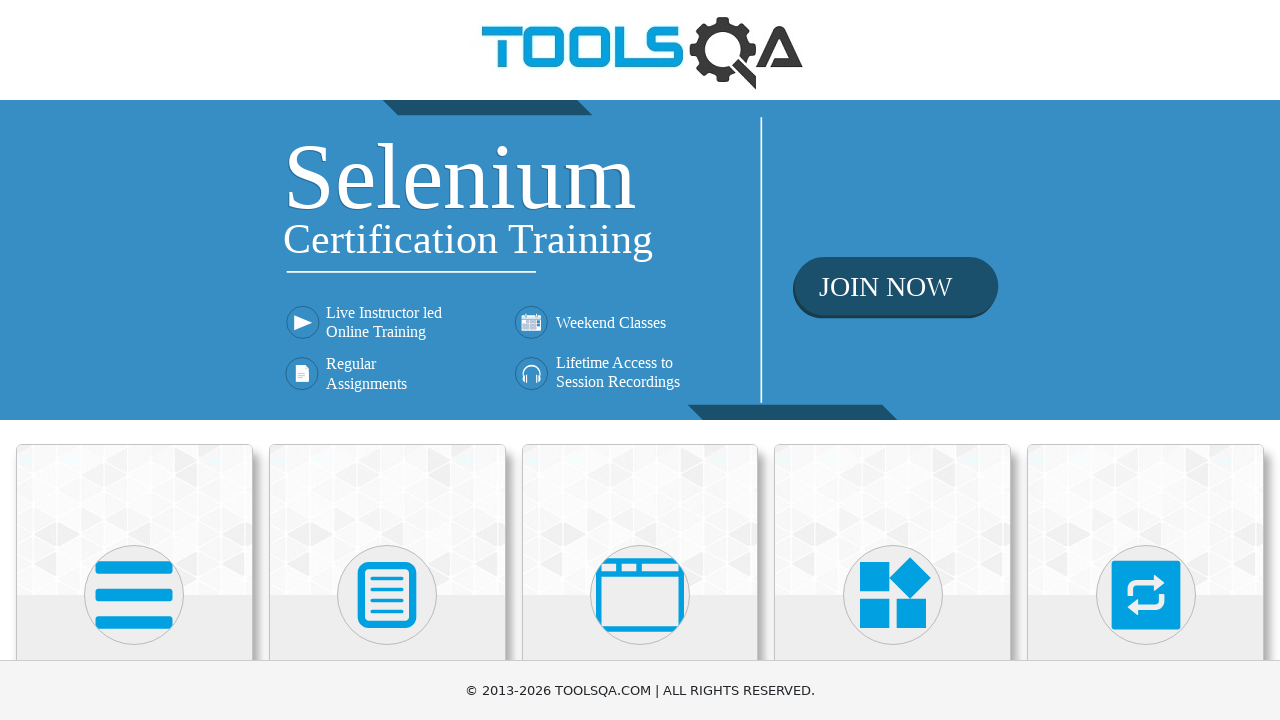

Clicked on Elements card at (134, 360) on .category-cards .card-body
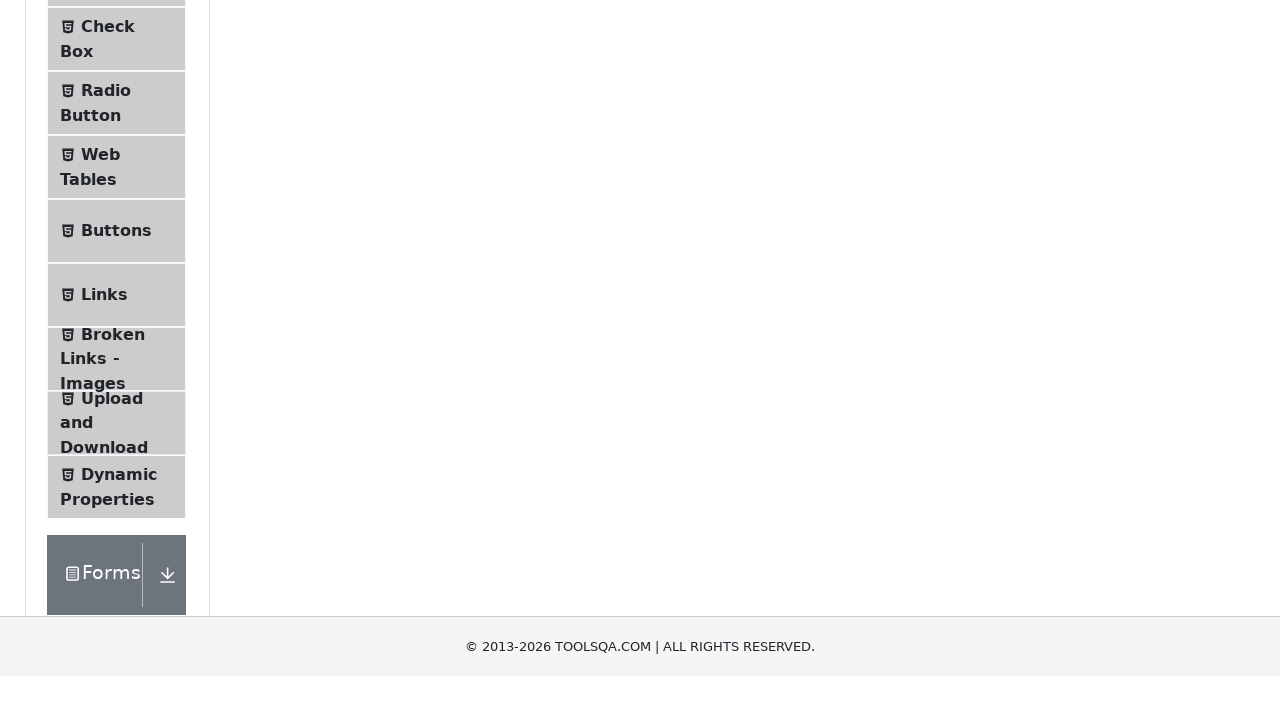

Clicked on Buttons menu item at (116, 517) on #item-4
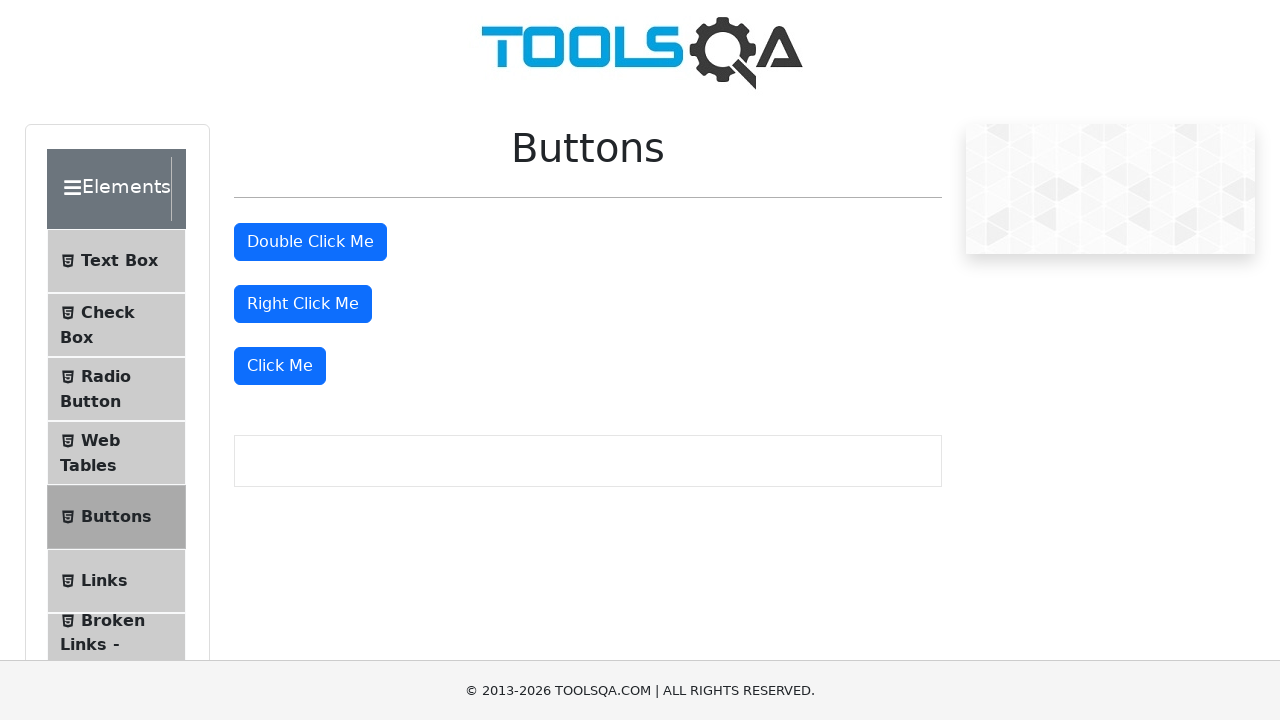

Clicked the dynamic click button (third primary button) at (280, 366) on .btn-primary >> nth=2
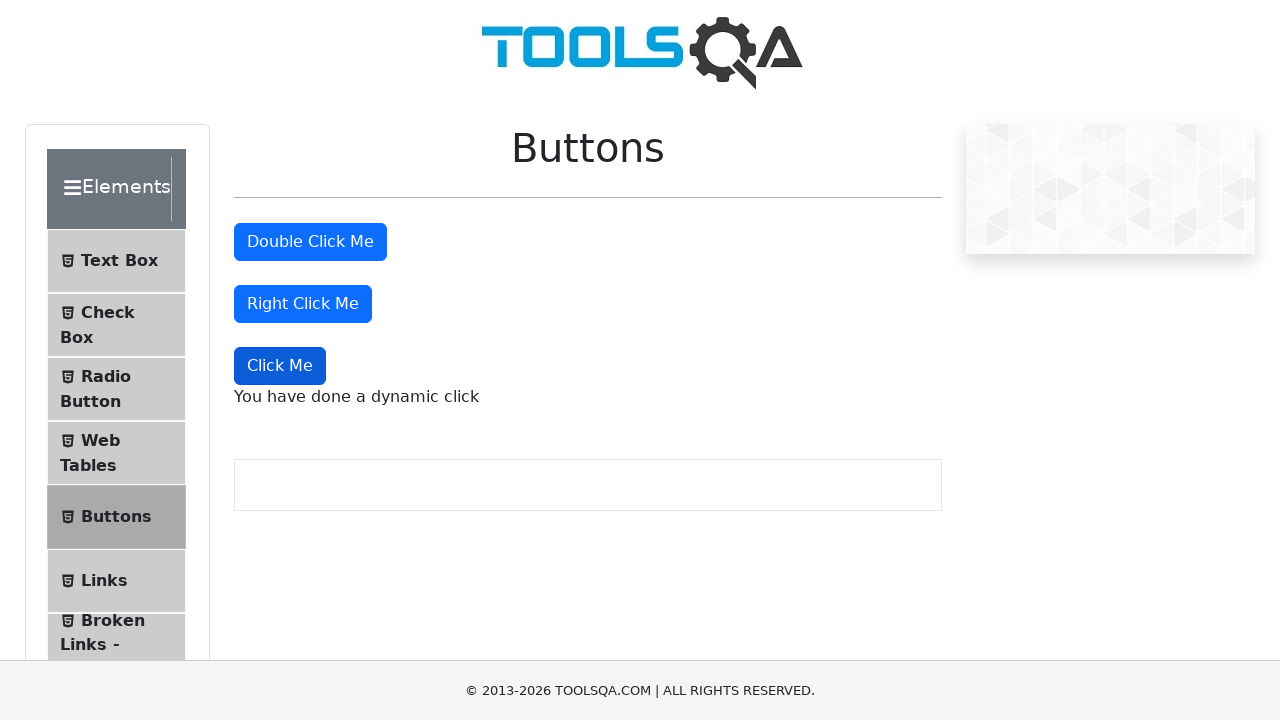

Dynamic click message appeared
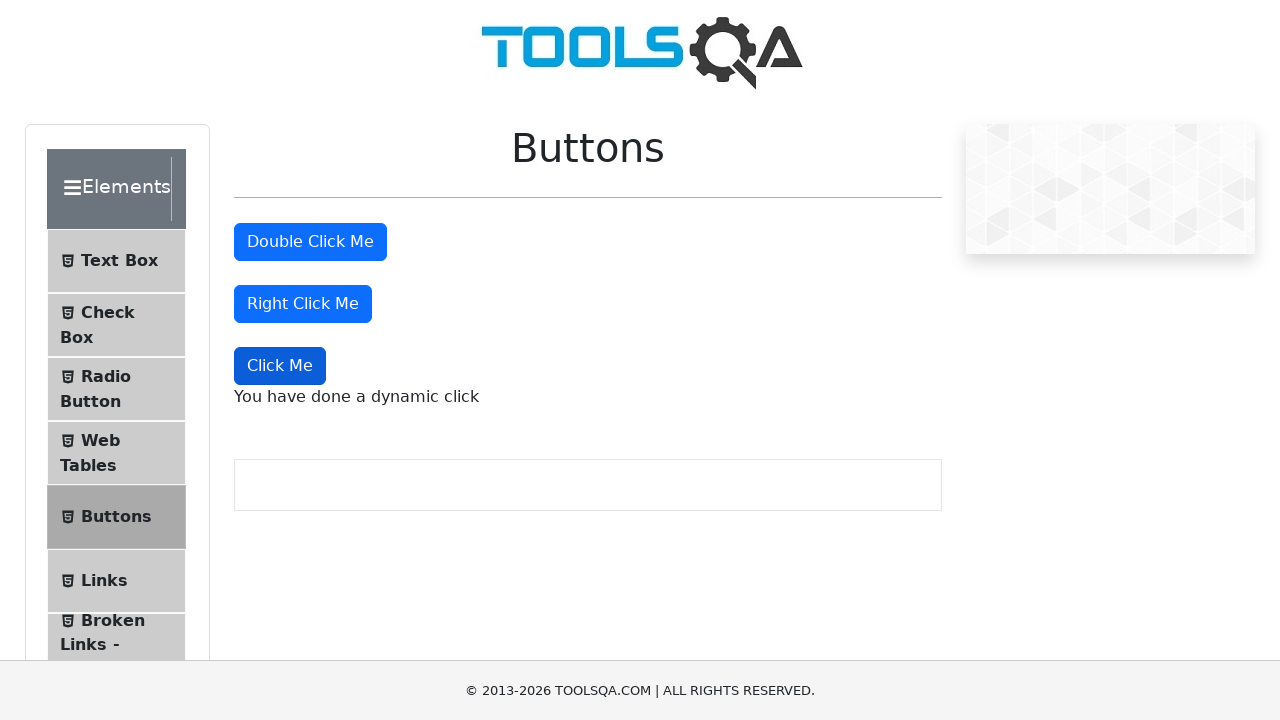

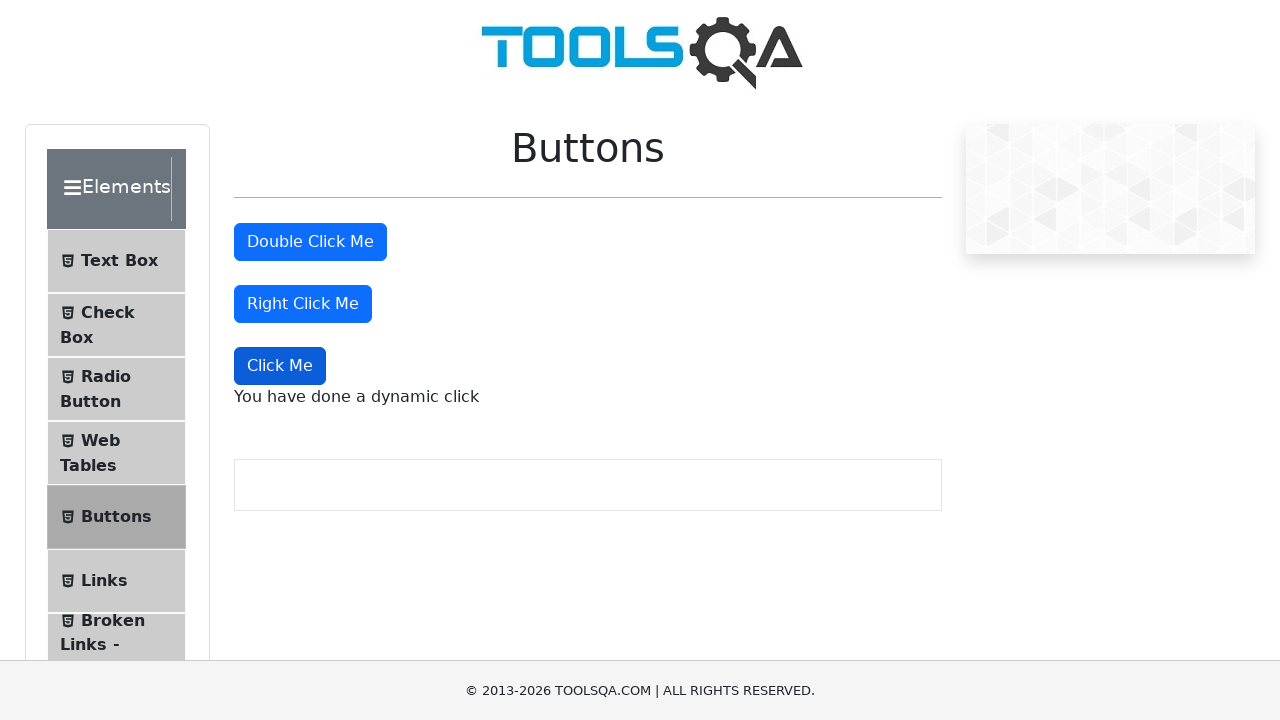